Tests JavaScript alert handling by clicking a button that triggers an alert and then accepting the alert dialog

Starting URL: https://formy-project.herokuapp.com/switch-window

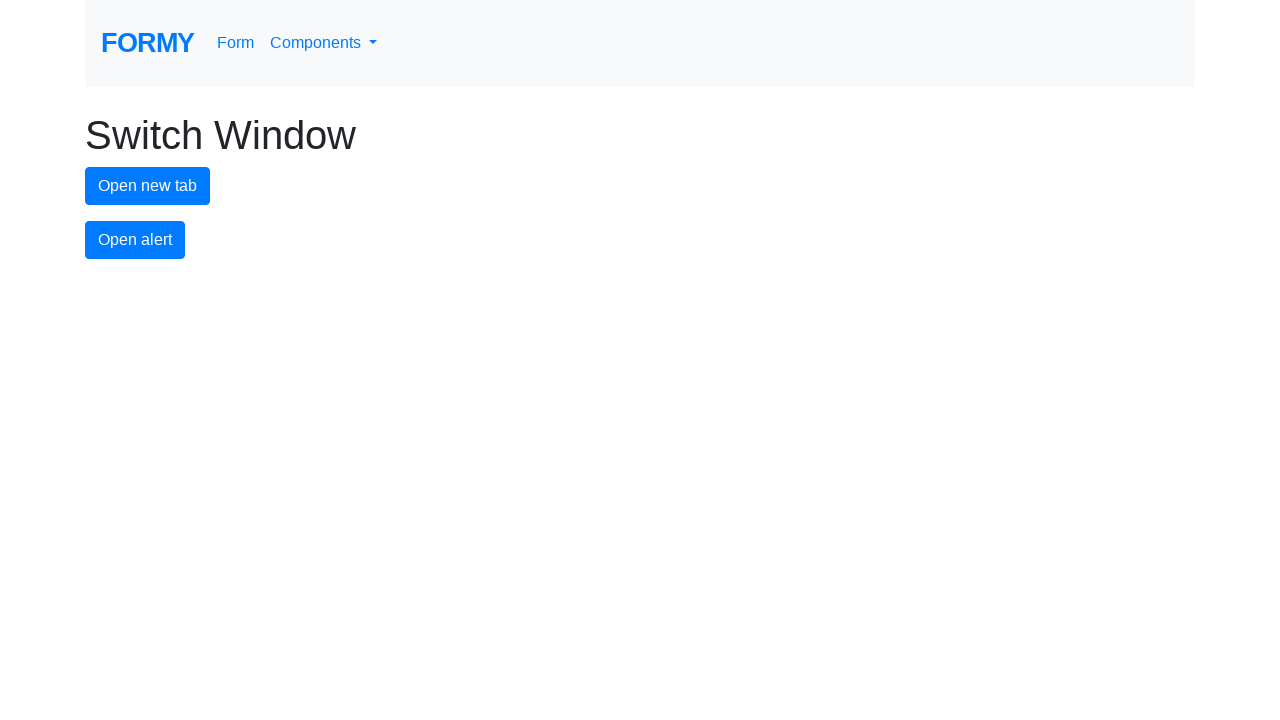

Set up dialog handler to accept alerts
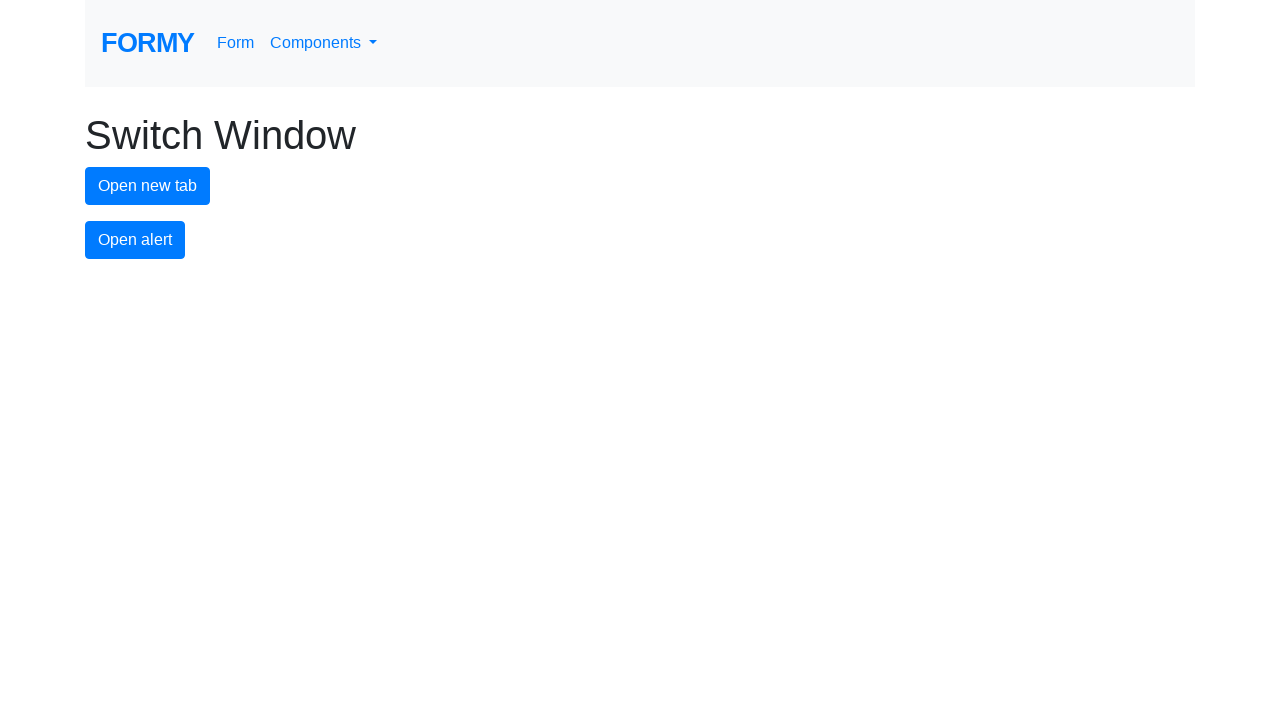

Clicked alert button to trigger JavaScript alert at (135, 240) on #alert-button
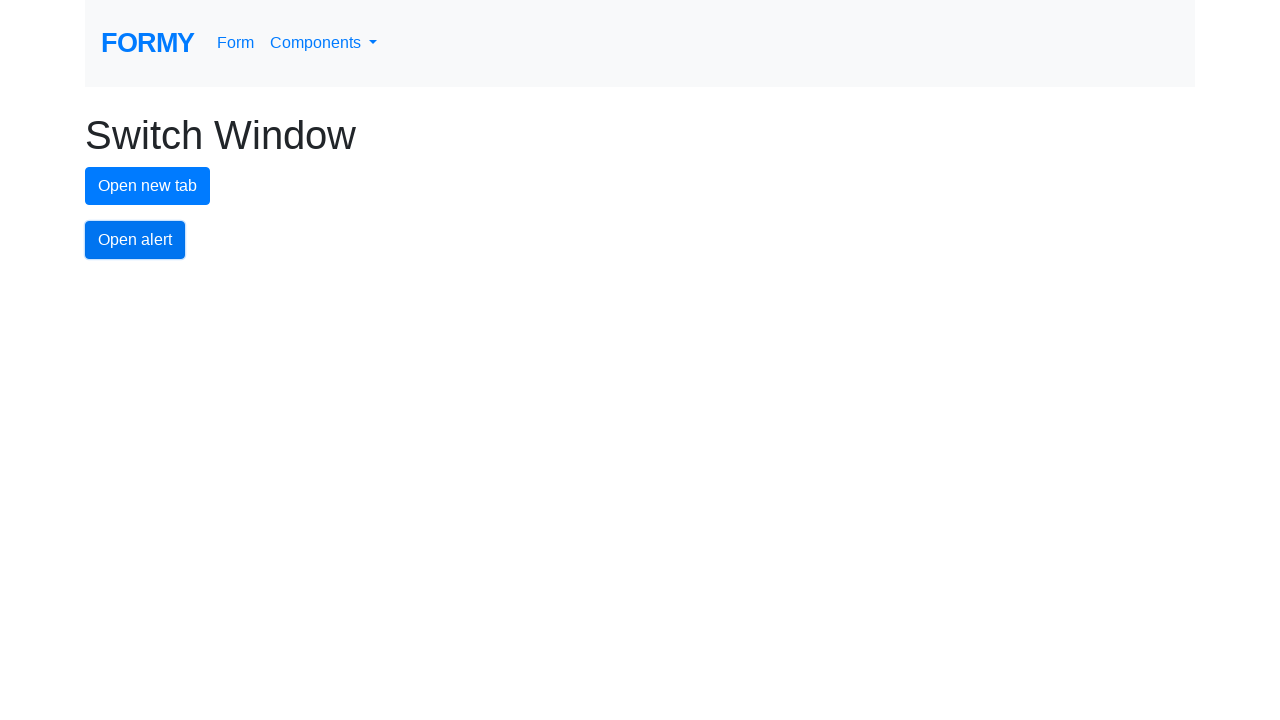

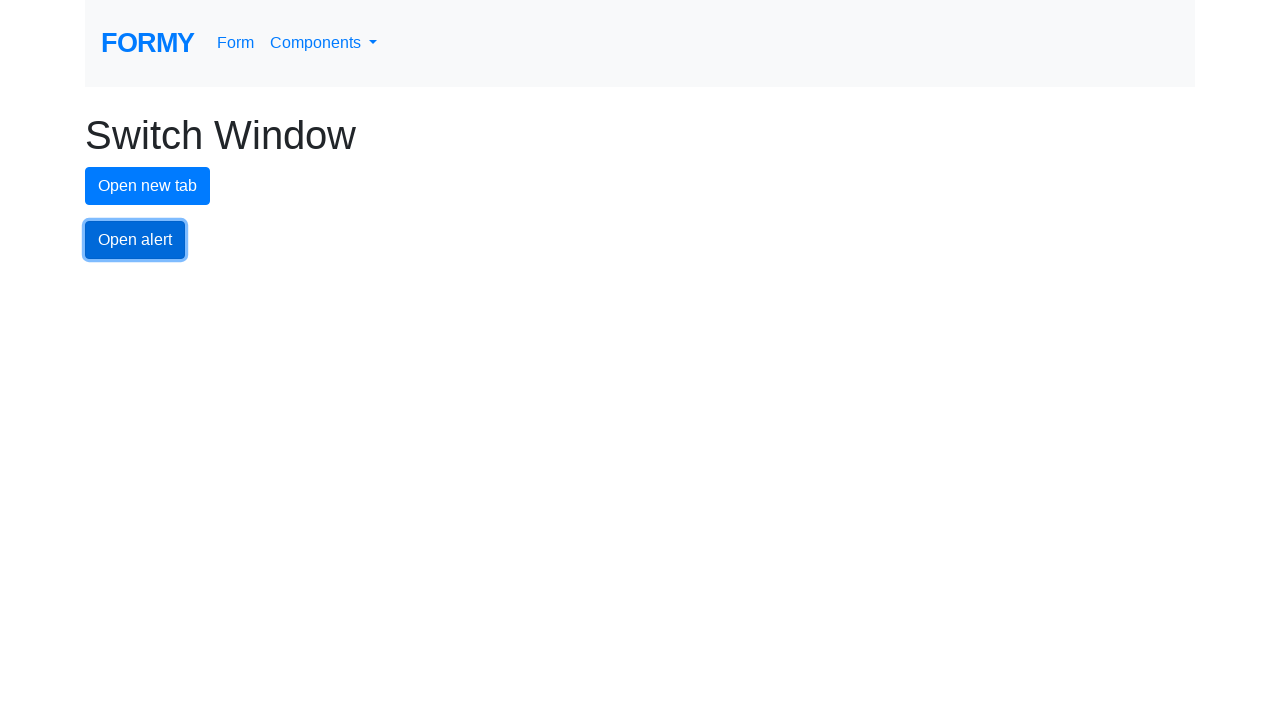